Tests marking all items as completed using the toggle-all checkbox

Starting URL: https://demo.playwright.dev/todomvc

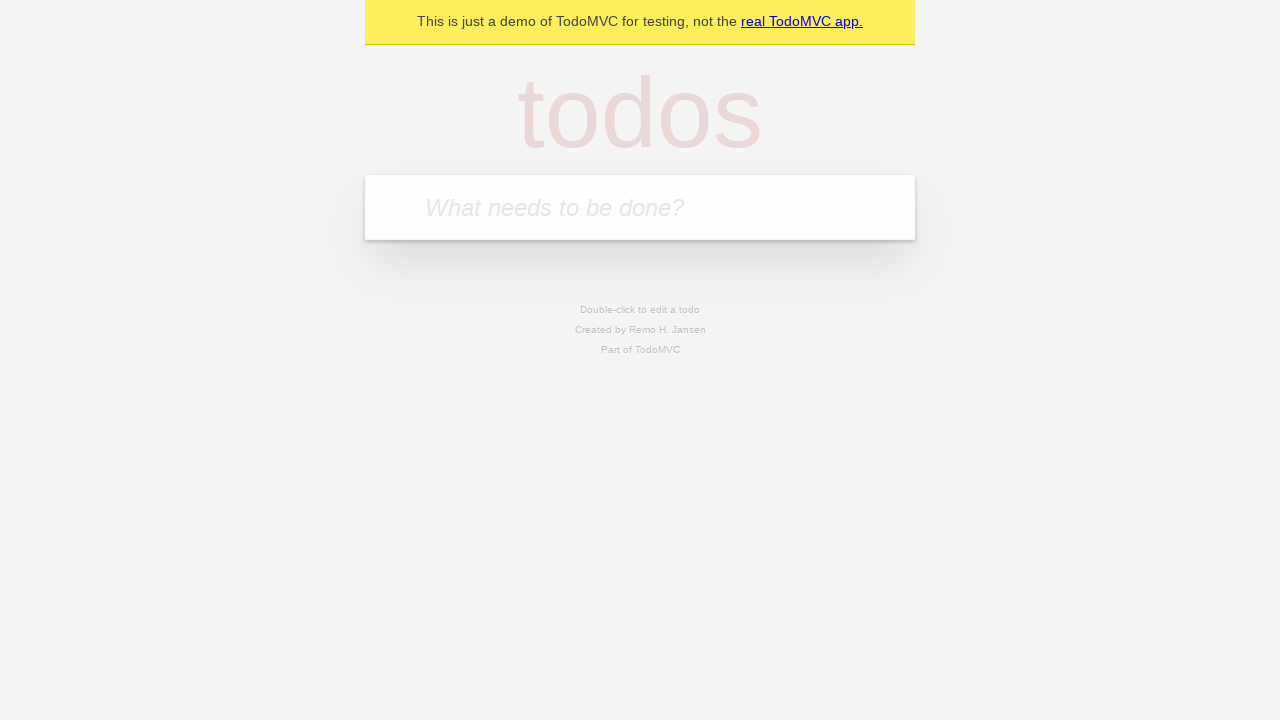

Filled new todo input with 'buy some cheese' on .new-todo
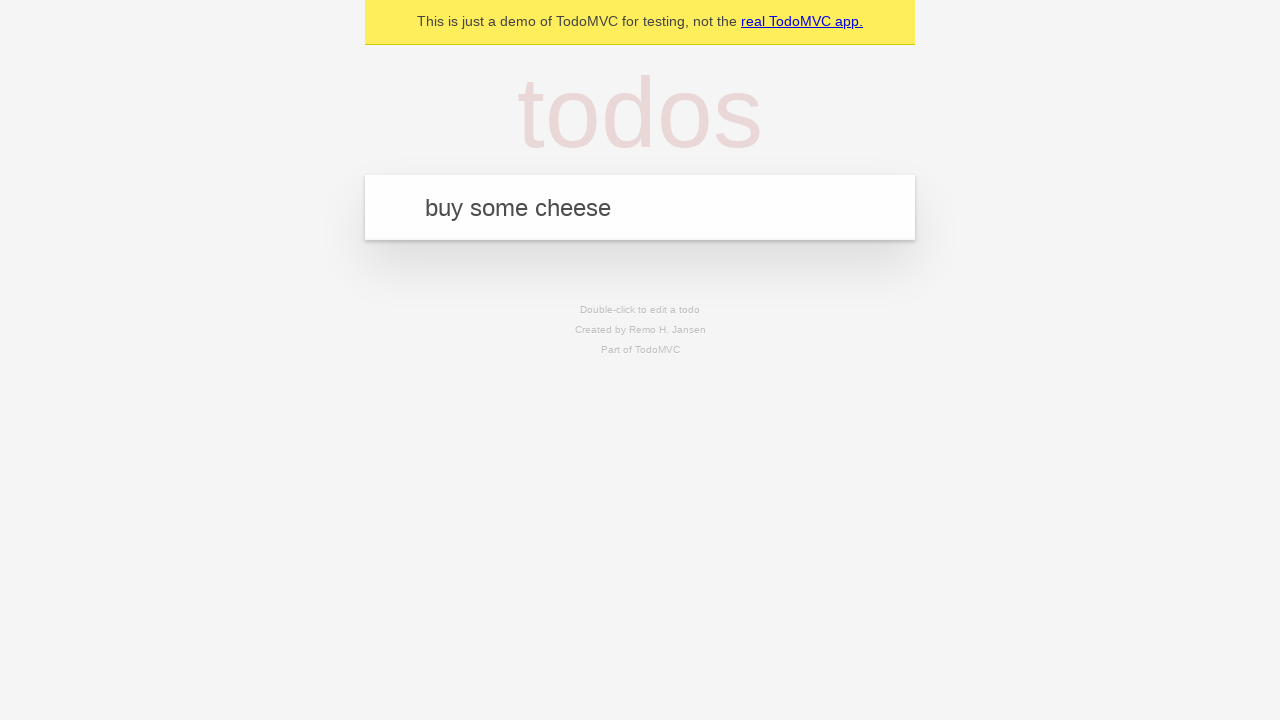

Pressed Enter to add first todo on .new-todo
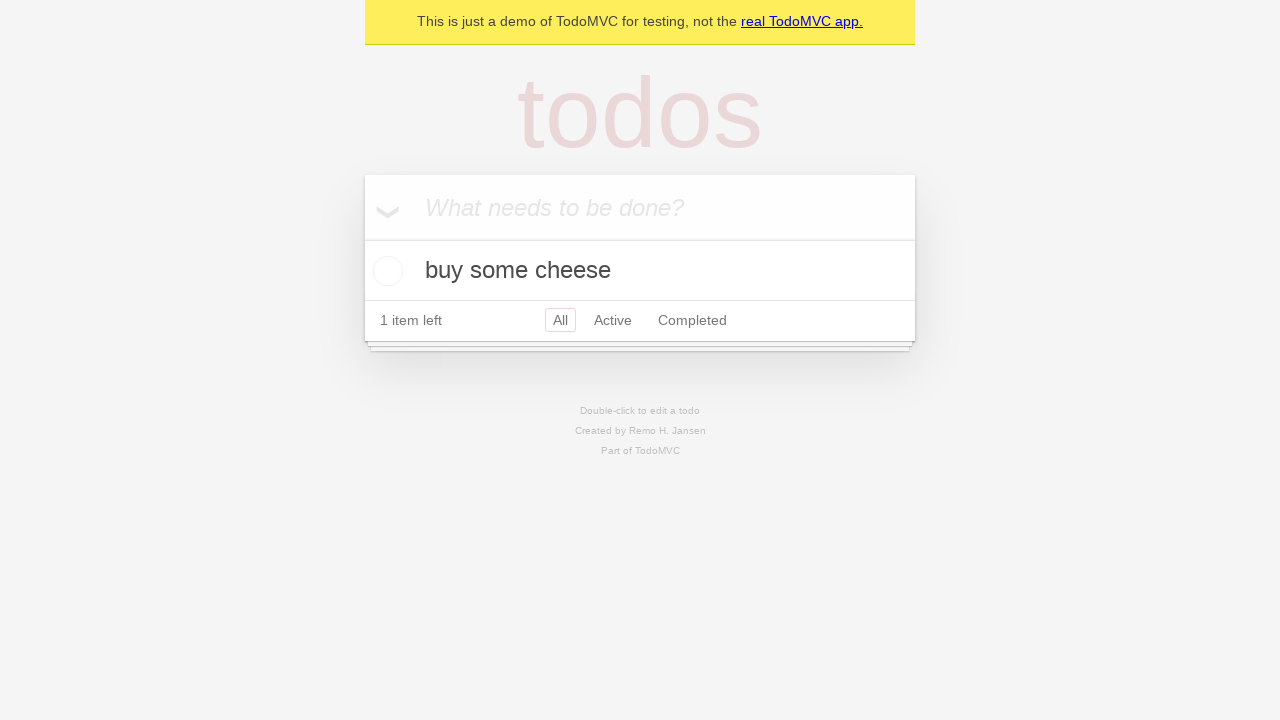

Filled new todo input with 'feed the cat' on .new-todo
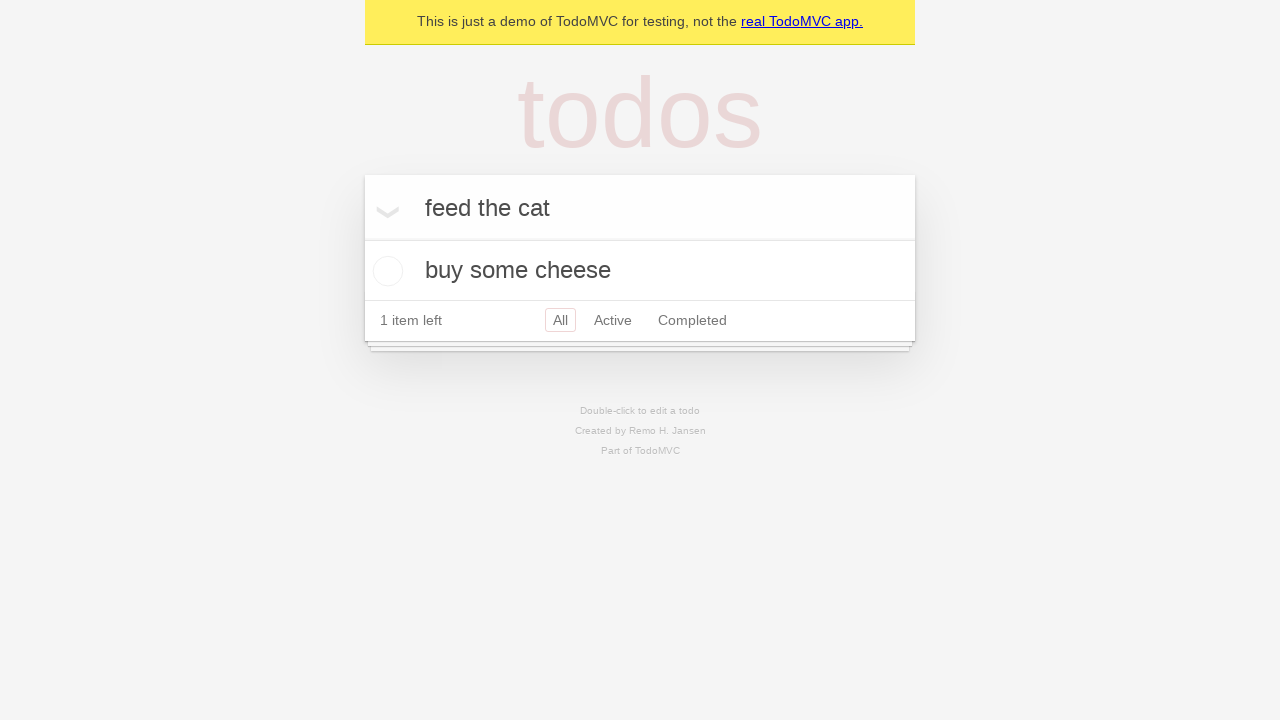

Pressed Enter to add second todo on .new-todo
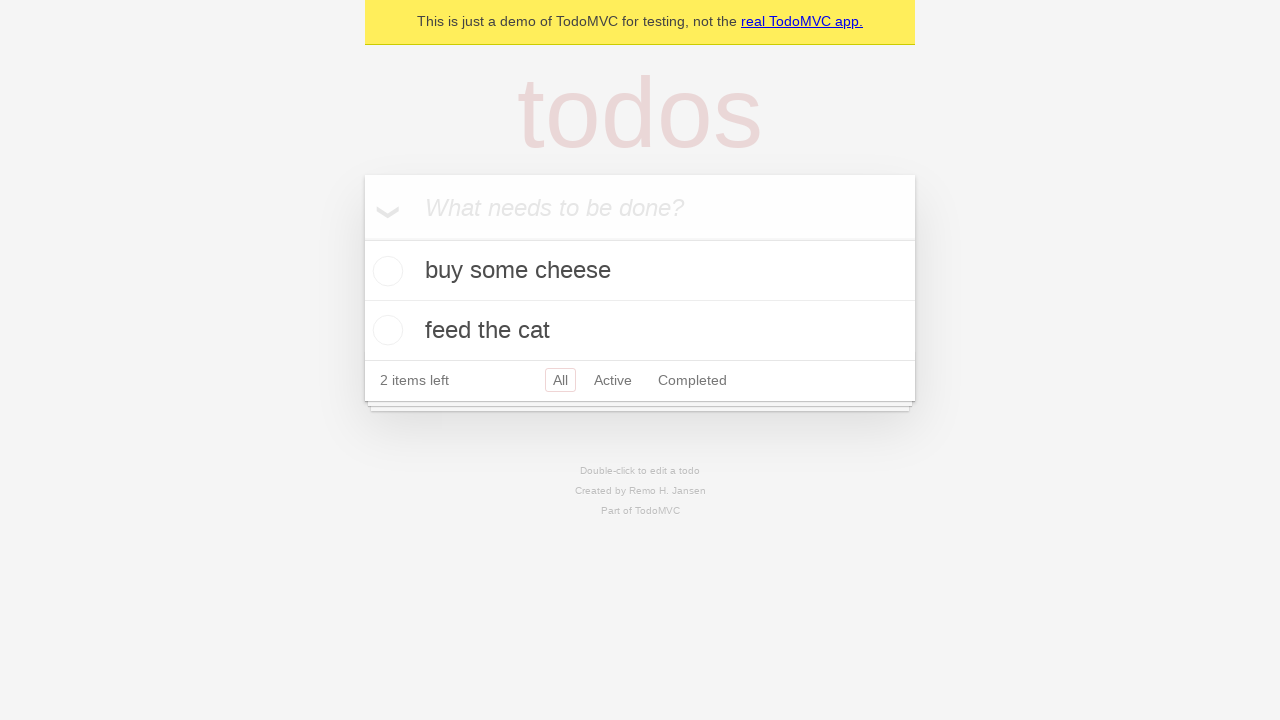

Filled new todo input with 'book a doctors appointment' on .new-todo
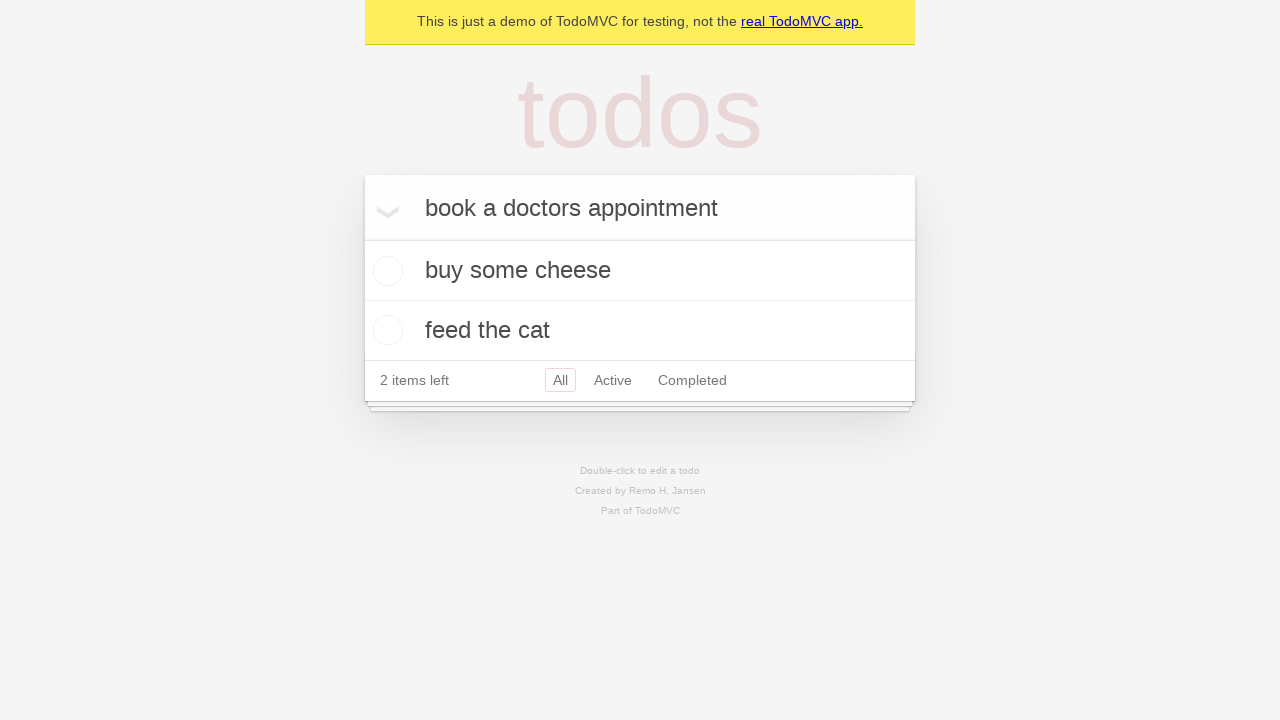

Pressed Enter to add third todo on .new-todo
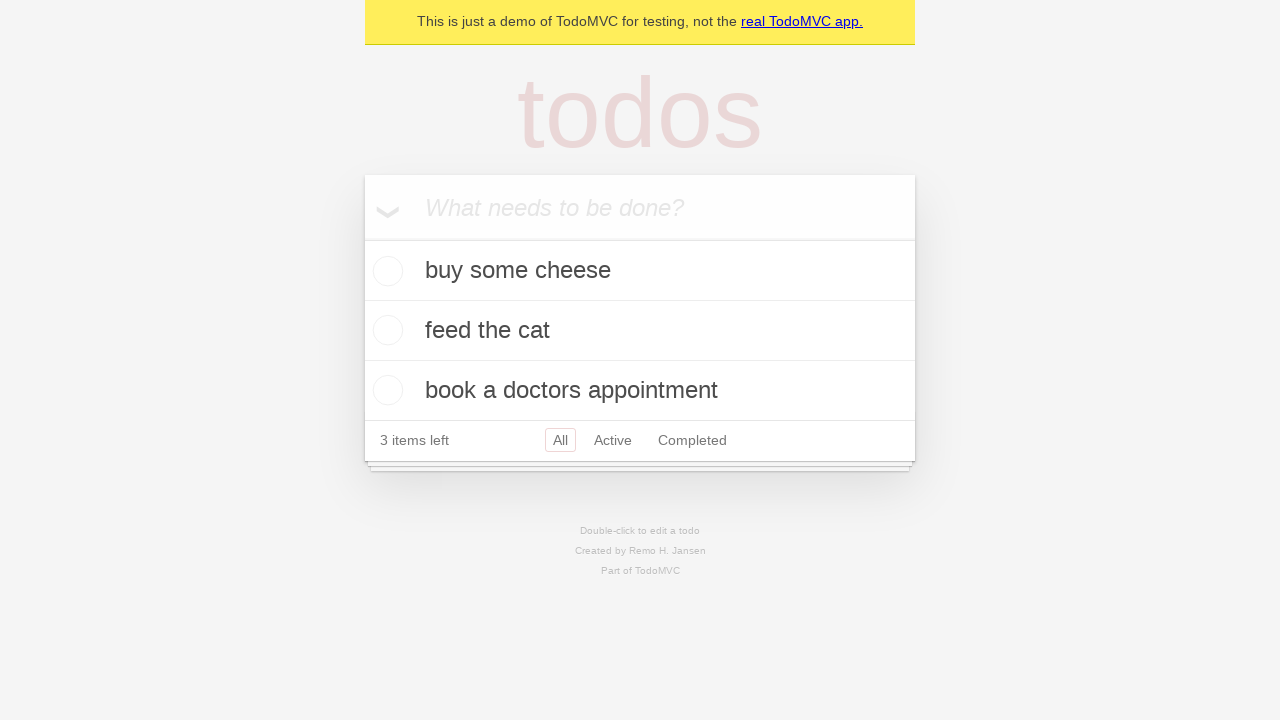

Waited for all three todos to load in the list
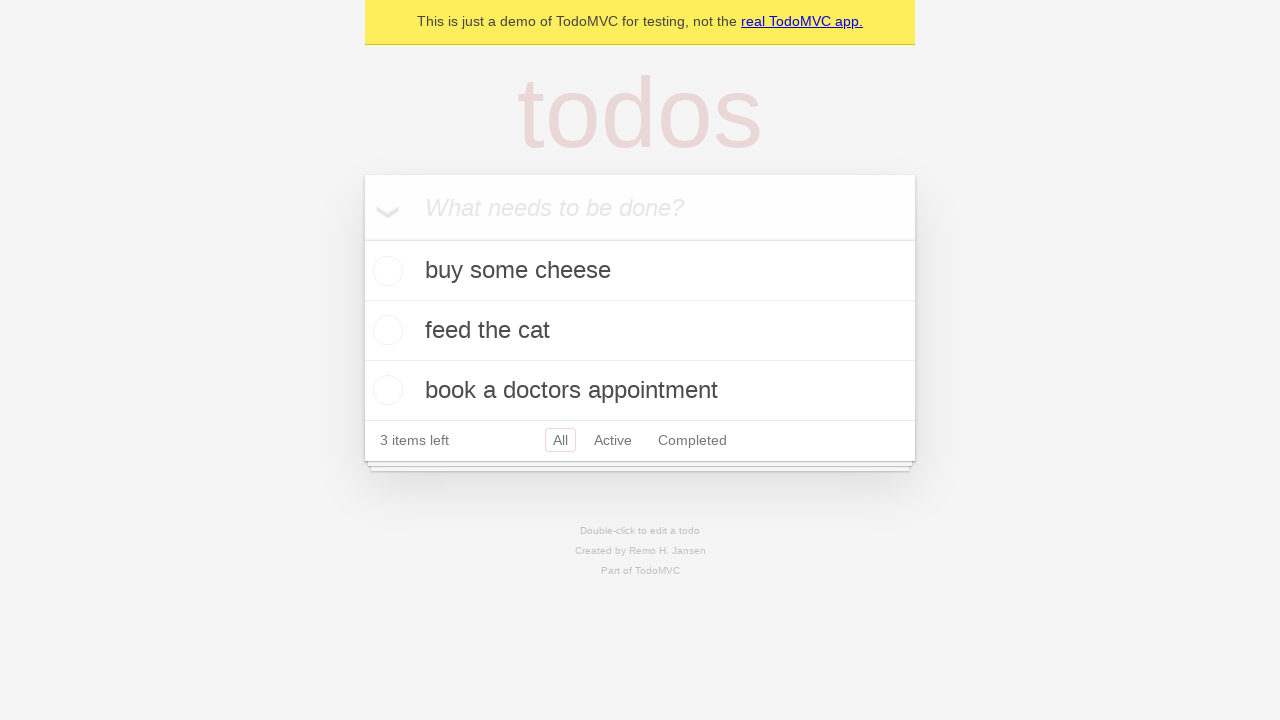

Clicked toggle-all checkbox to mark all items as completed at (362, 238) on .toggle-all
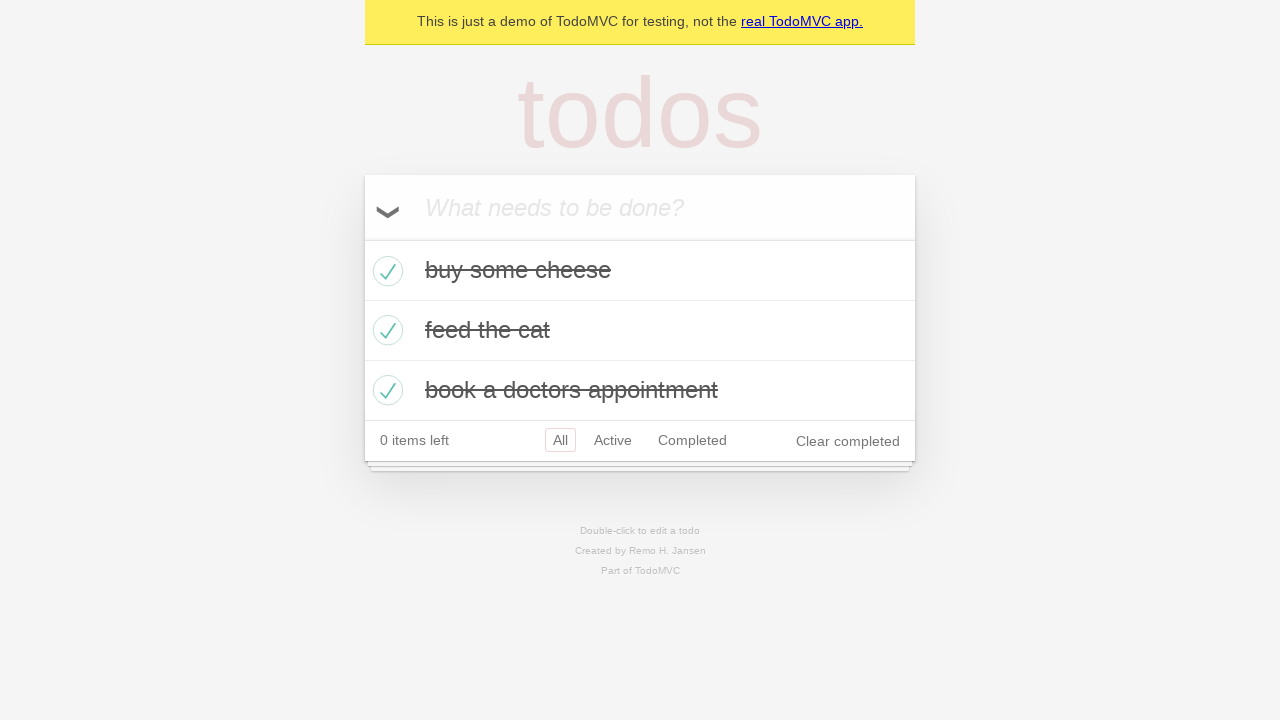

Waited for all todos to show completed state
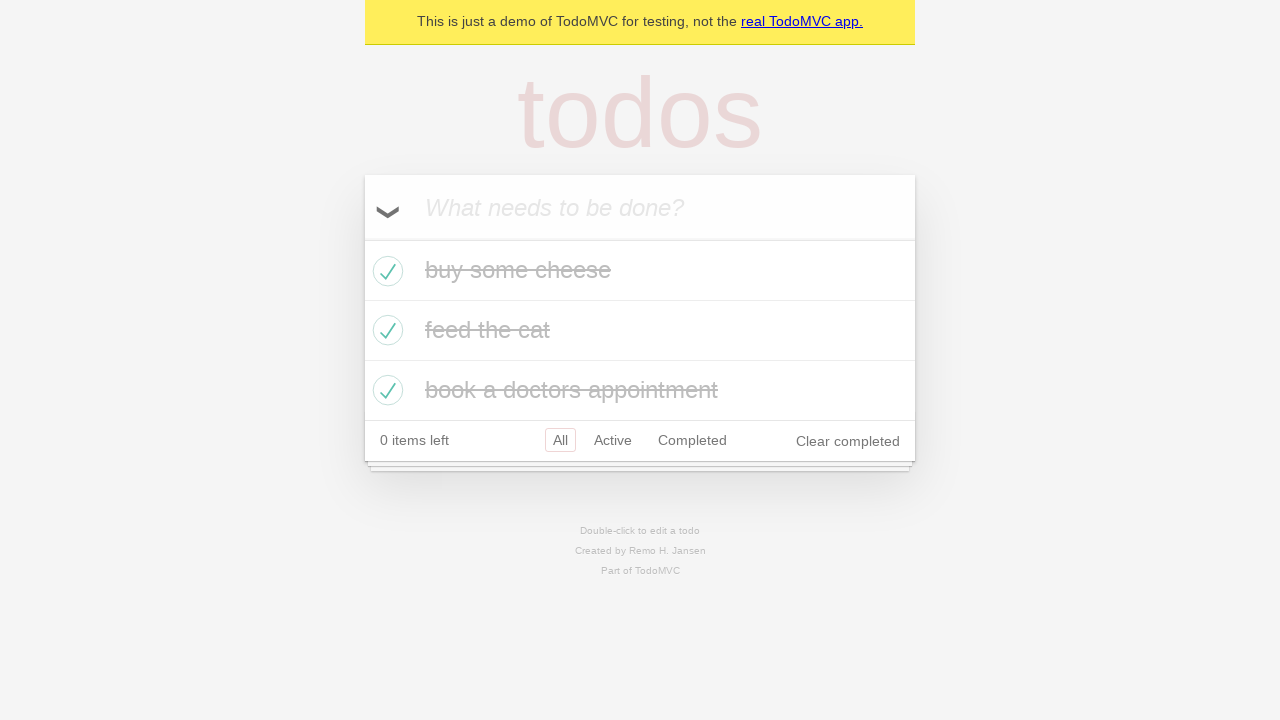

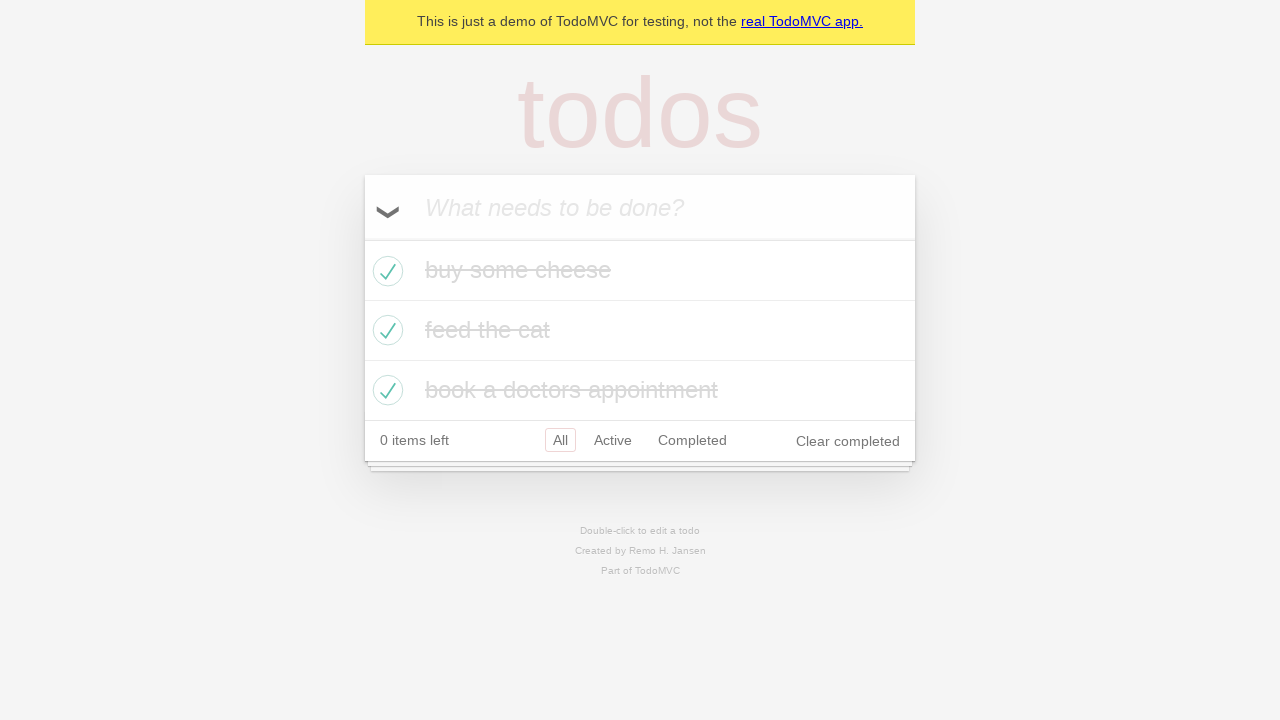